Tests checkbox element states by checking display, enabled, and selected properties, then toggles a checkbox to verify state changes

Starting URL: http://samples.gwtproject.org/samples/Showcase/Showcase.html#!CwCheckBox

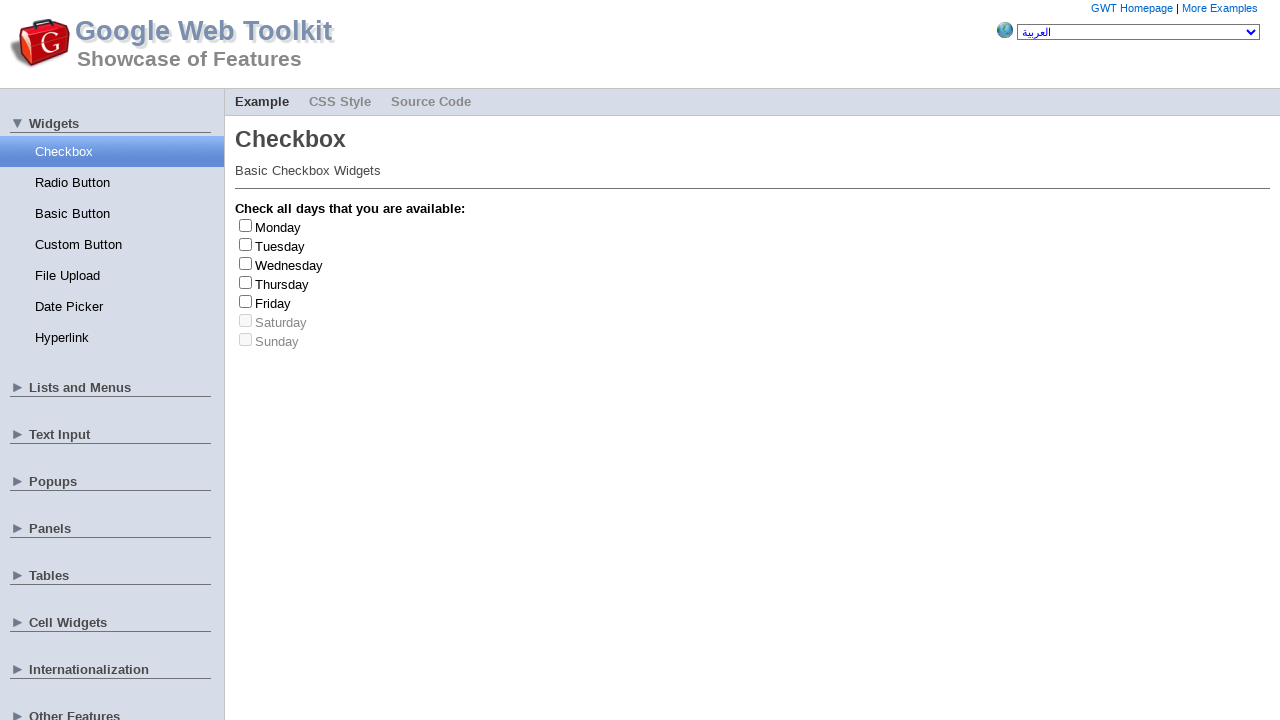

Located Tuesday checkbox element
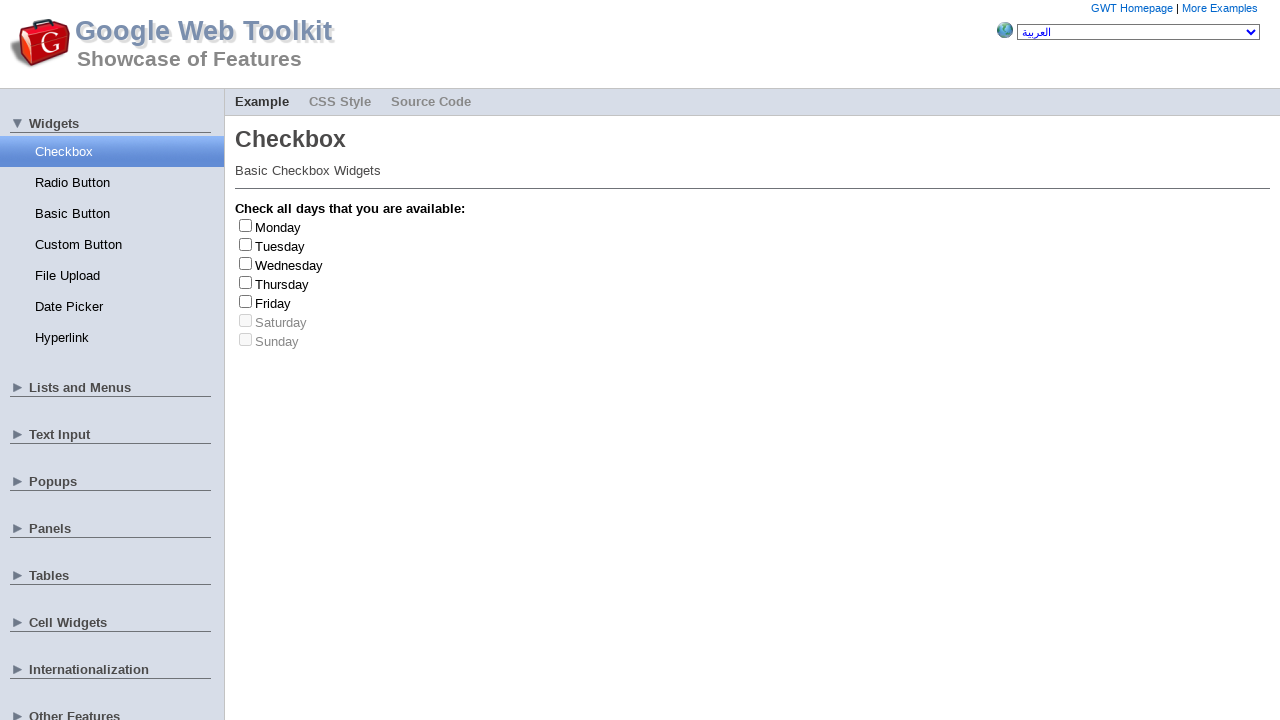

Checked Tuesday checkbox visibility - is_visible()
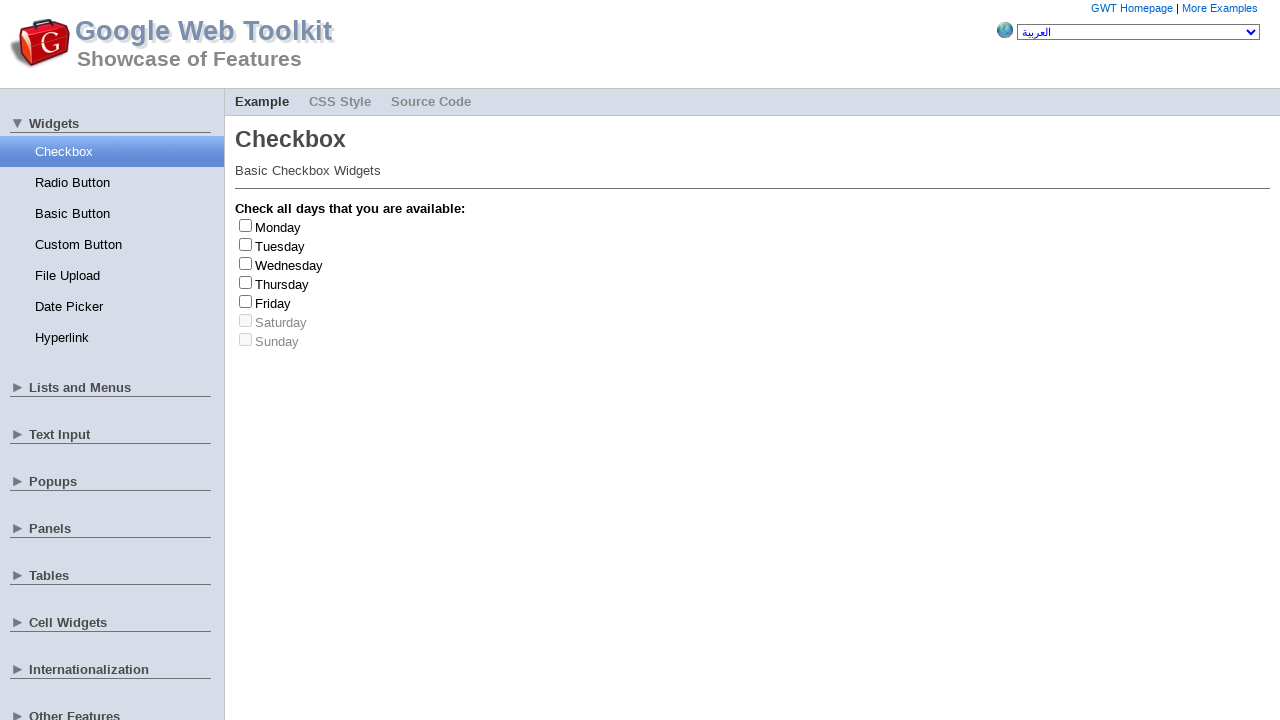

Checked Tuesday checkbox enabled state - is_enabled()
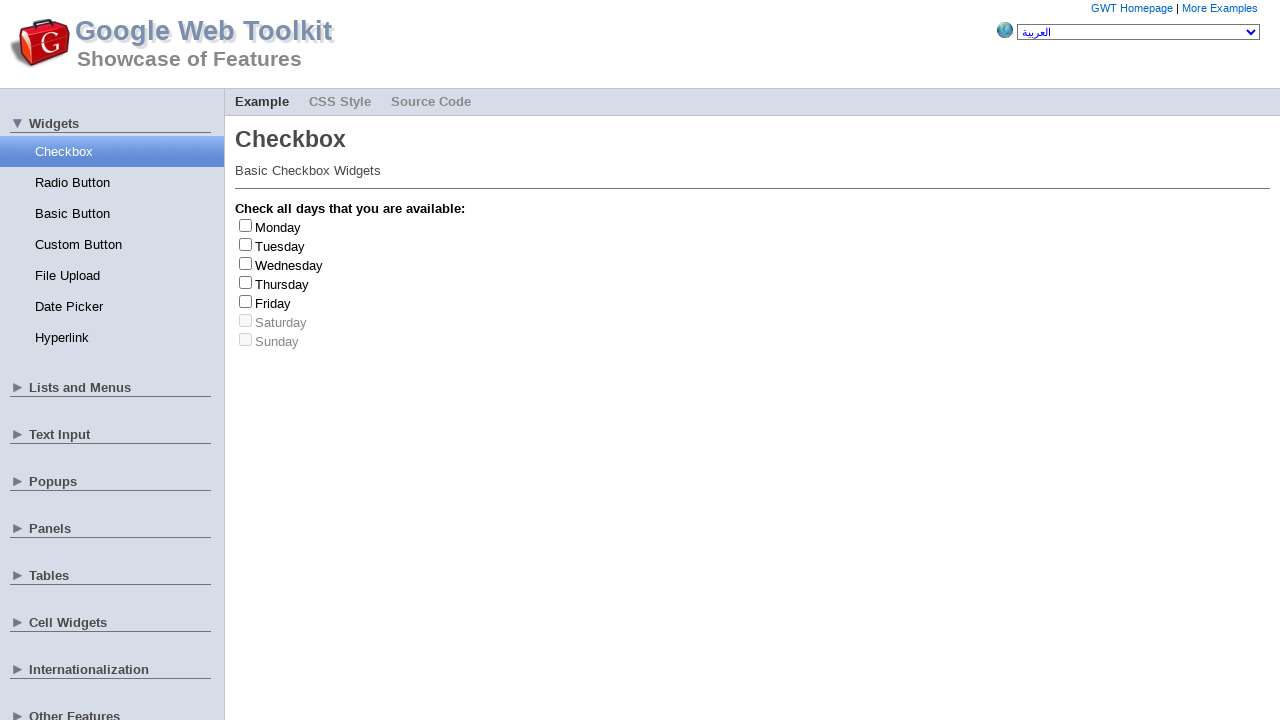

Checked Tuesday checkbox selected state - is_checked()
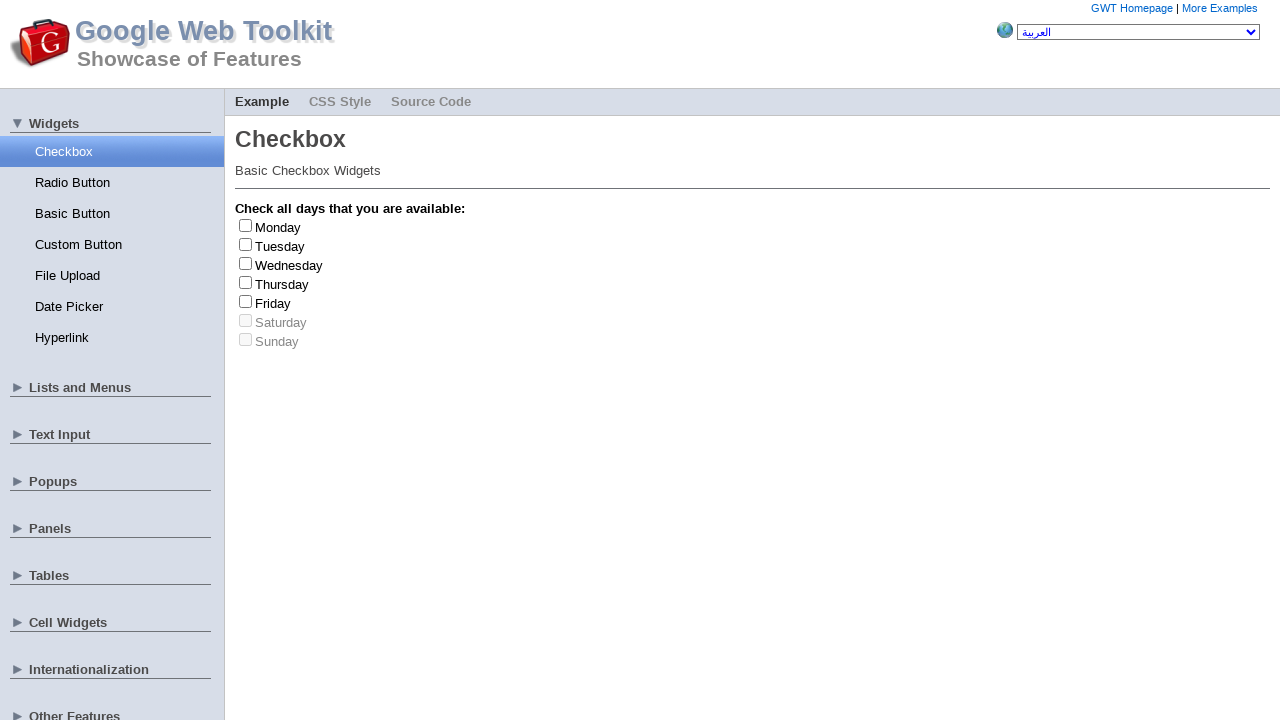

Clicked Tuesday checkbox to toggle state at (246, 244) on #gwt-debug-cwCheckBox-Tuesday-input
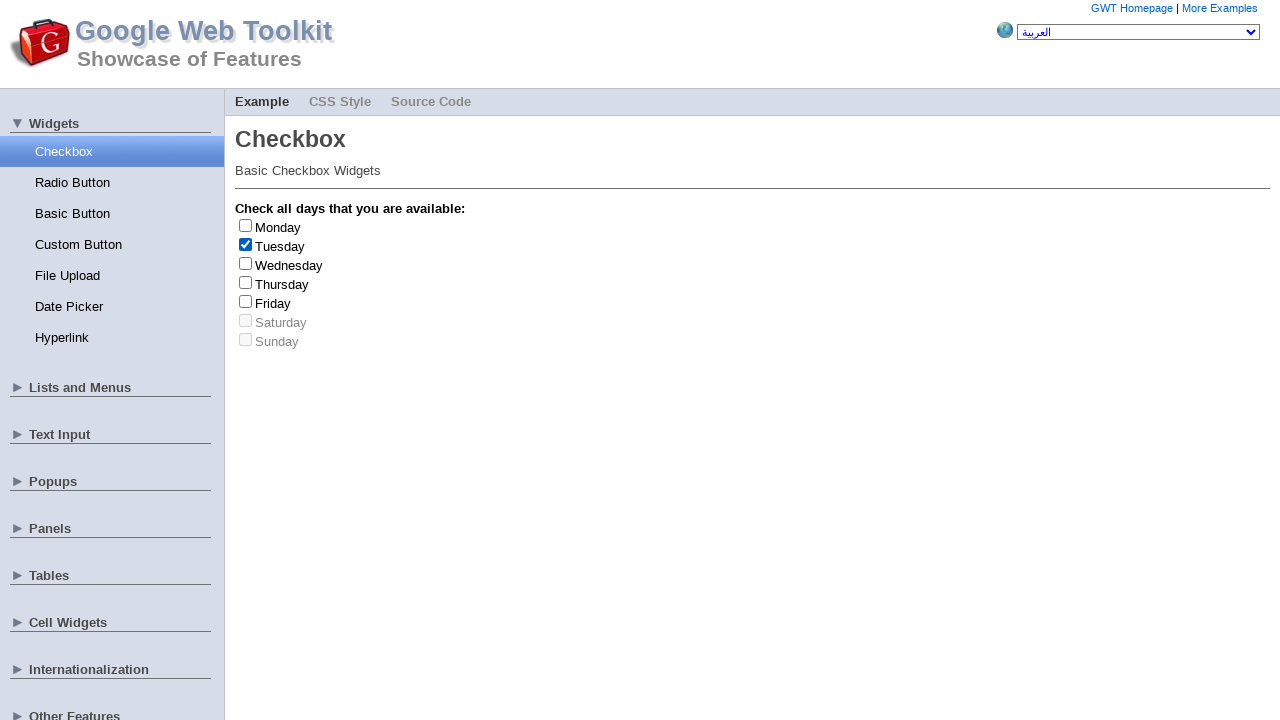

Verified Tuesday checkbox selected state after click - is_checked()
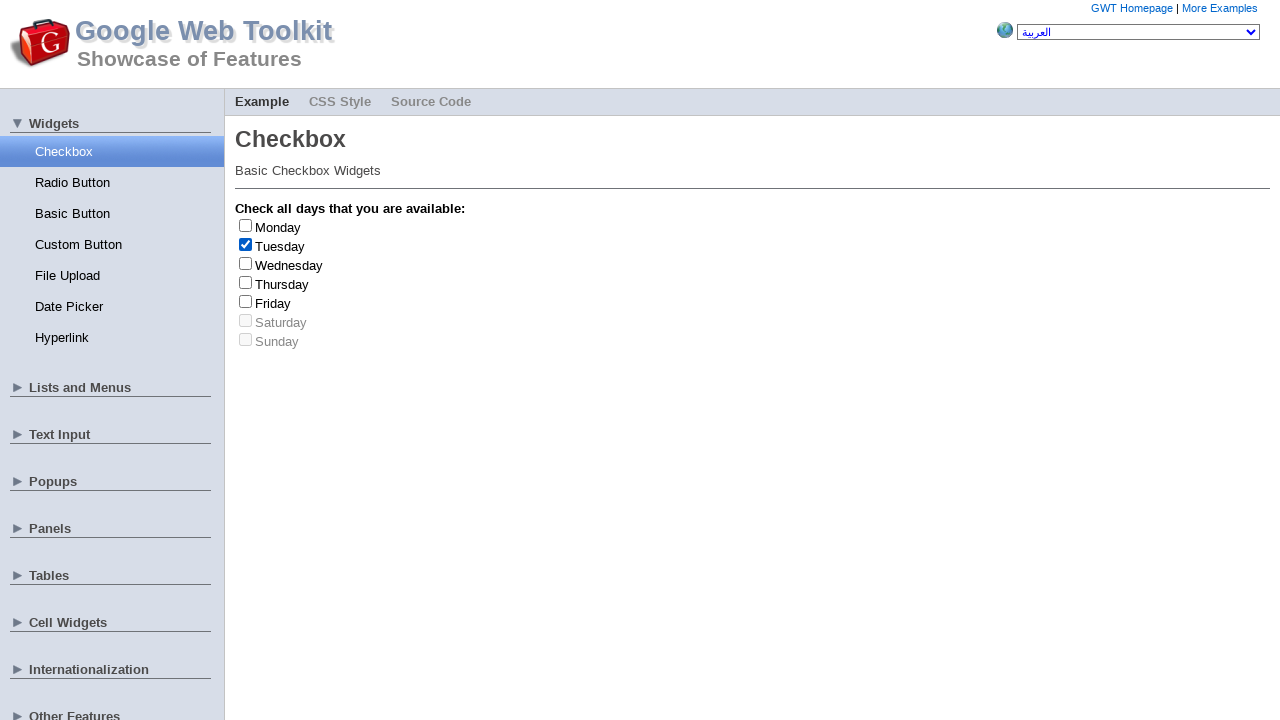

Located Sunday checkbox element
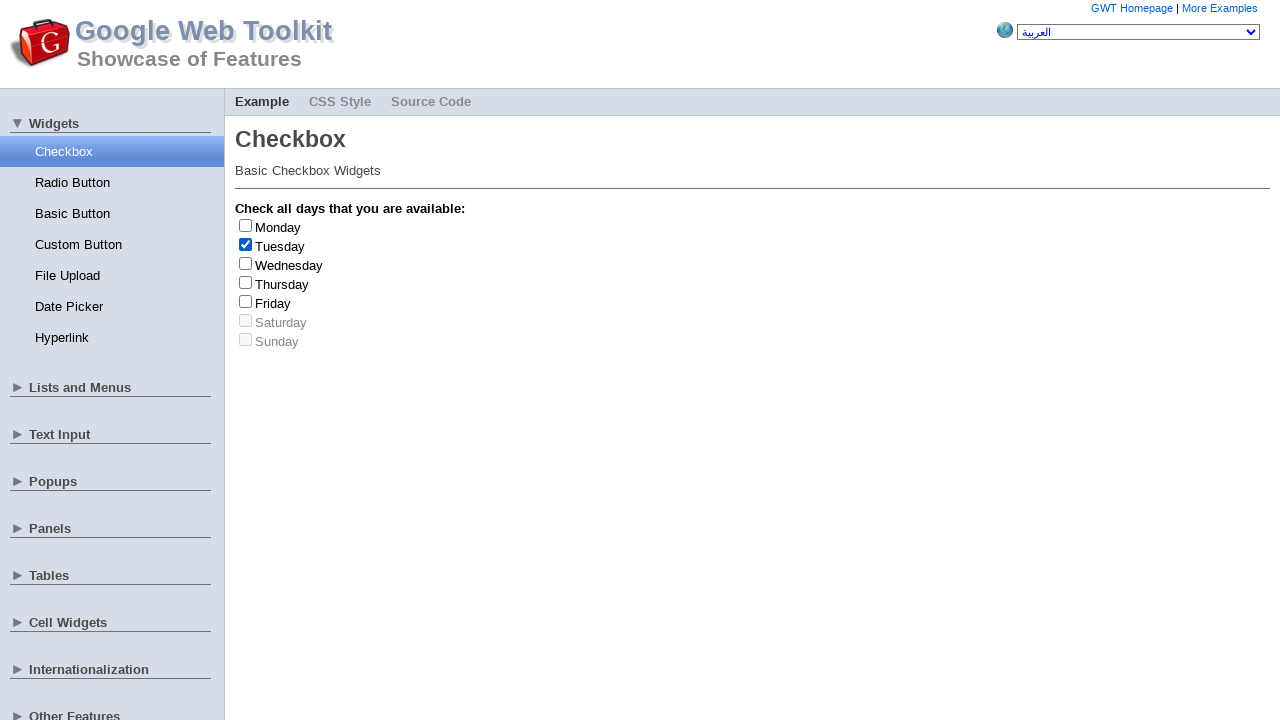

Checked Sunday checkbox enabled state - is_enabled() (should be disabled)
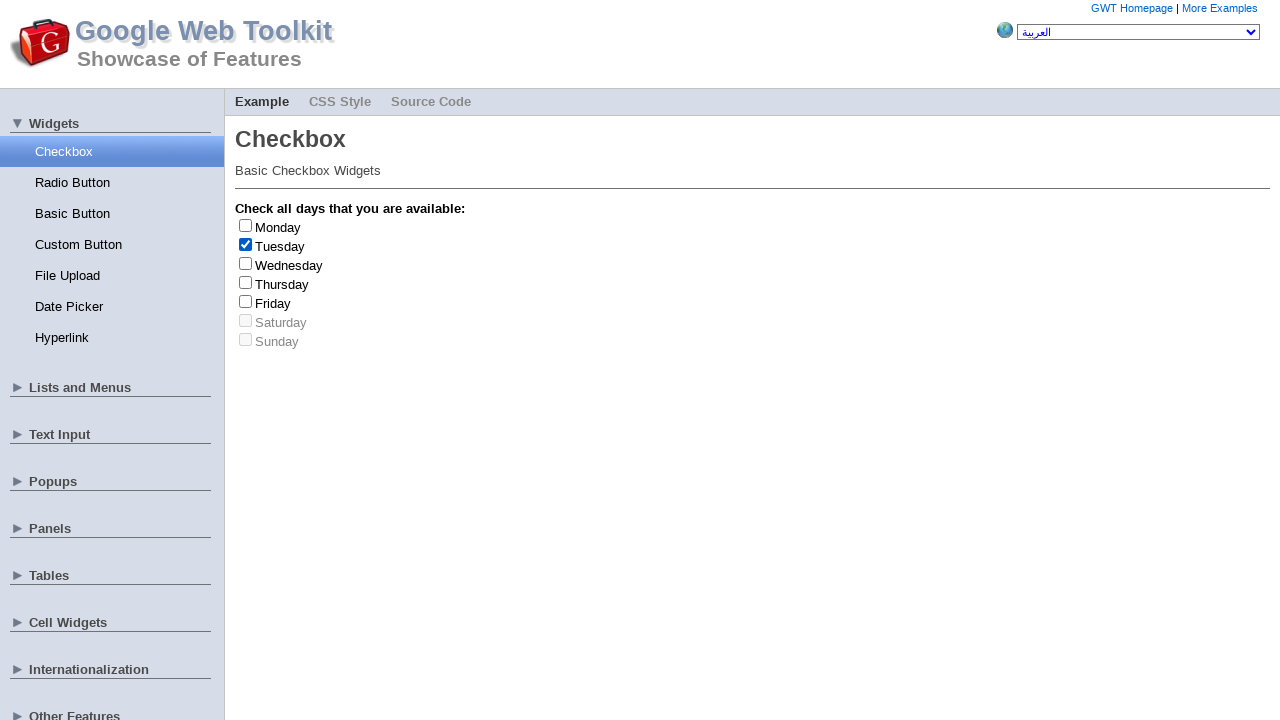

Checked Sunday checkbox selected state - is_checked()
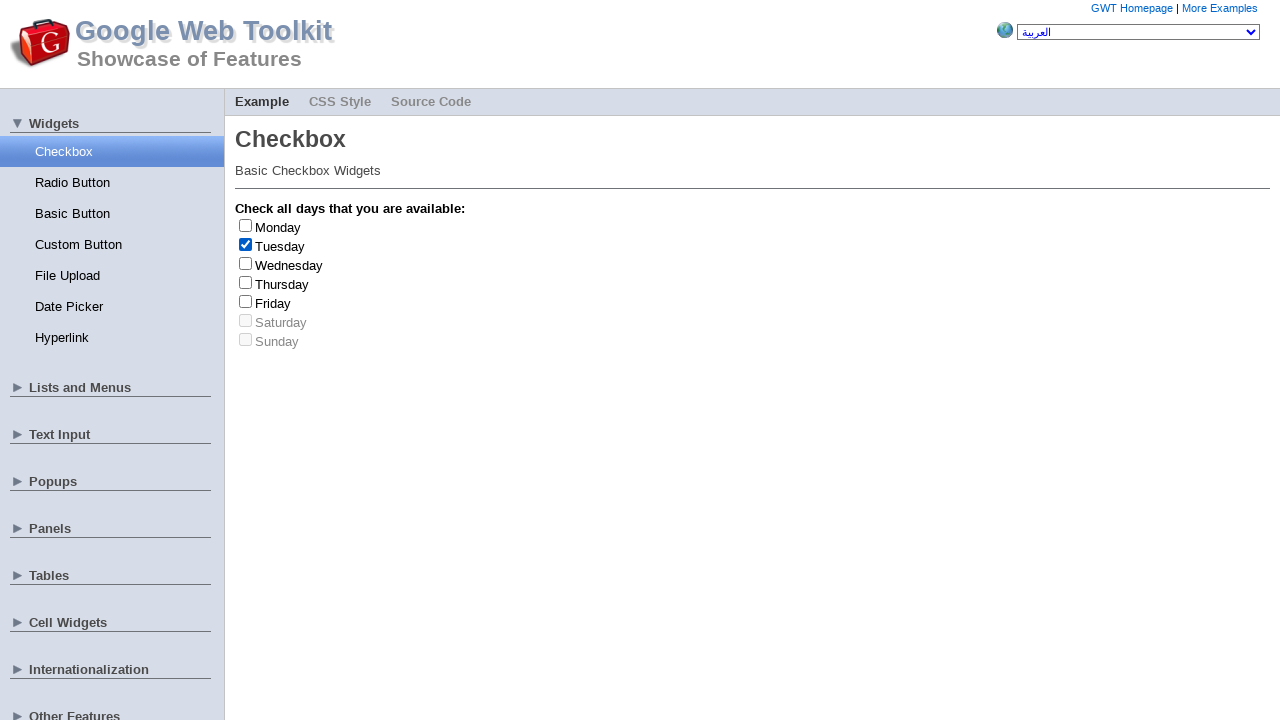

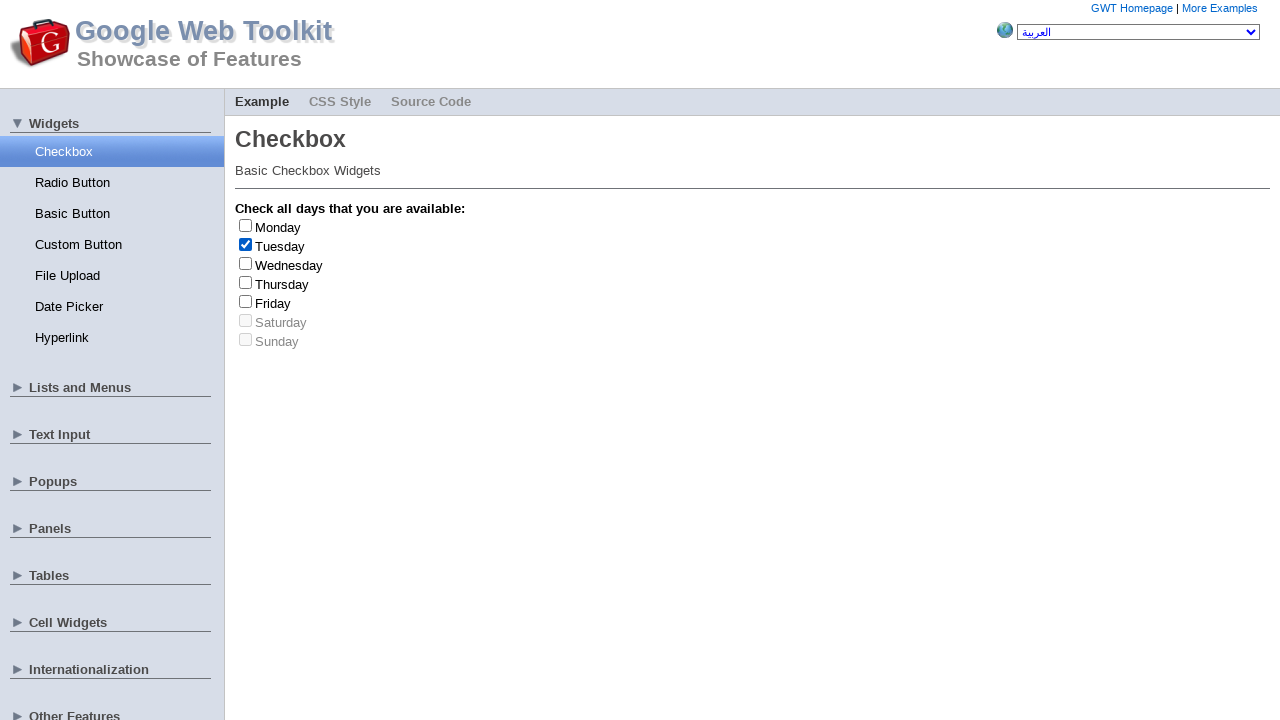